Resizes the window and scrolls the viewport down by 200 pixels from the current position.

Starting URL: https://crossbrowsertesting.github.io/selenium_example_page.html

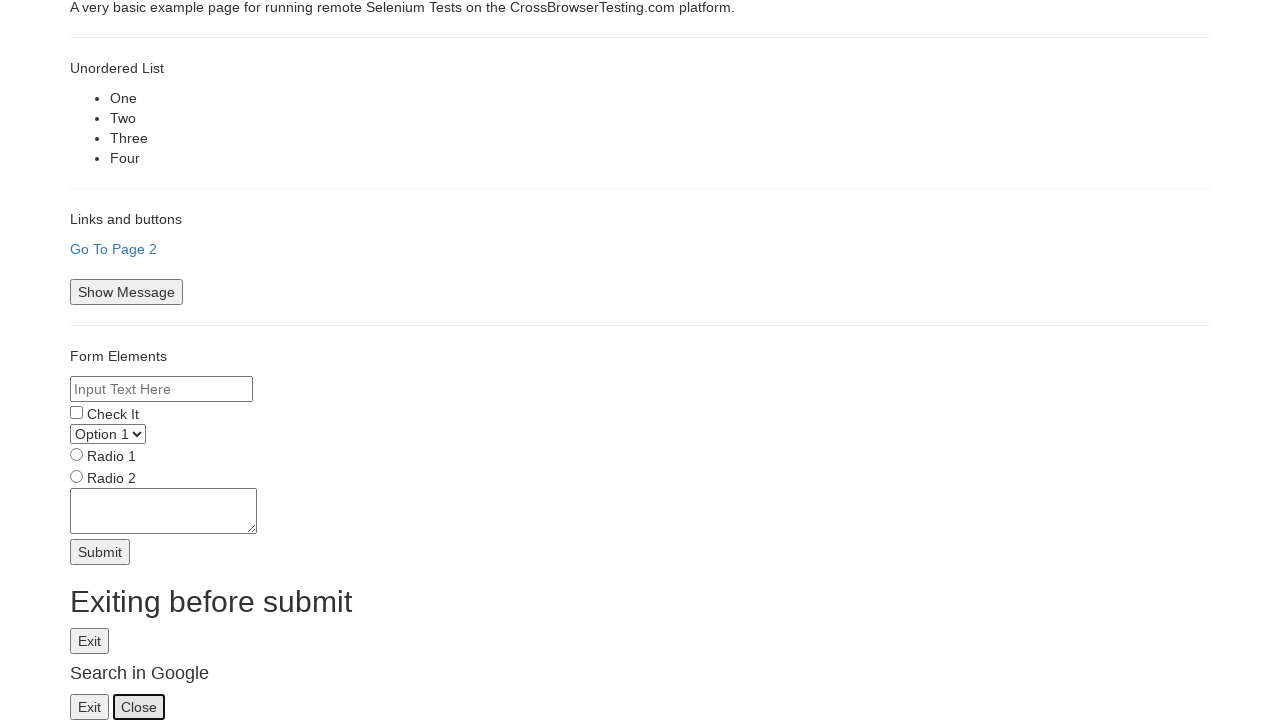

Set viewport size to 500x400 pixels
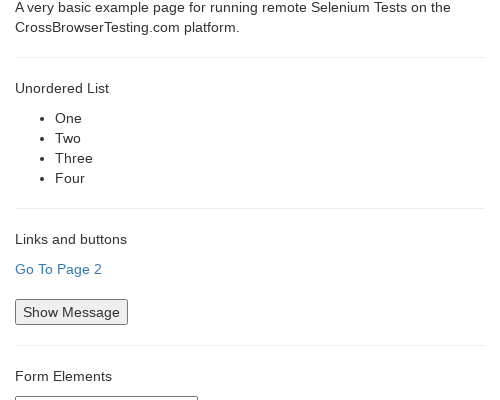

Scrolled viewport down by 200 pixels
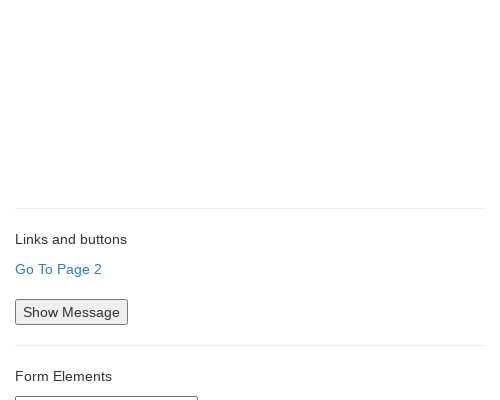

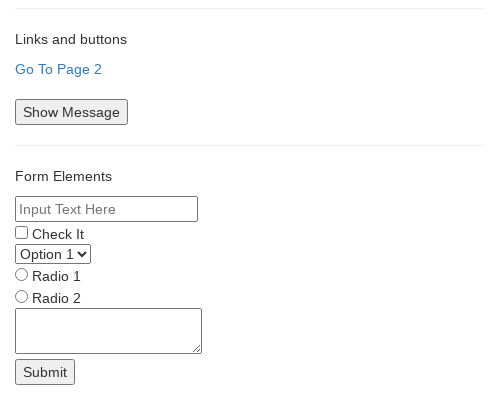